Takes a screenshot of the homepage to capture the current state of the web page

Starting URL: http://www.greenstechnologys.com/

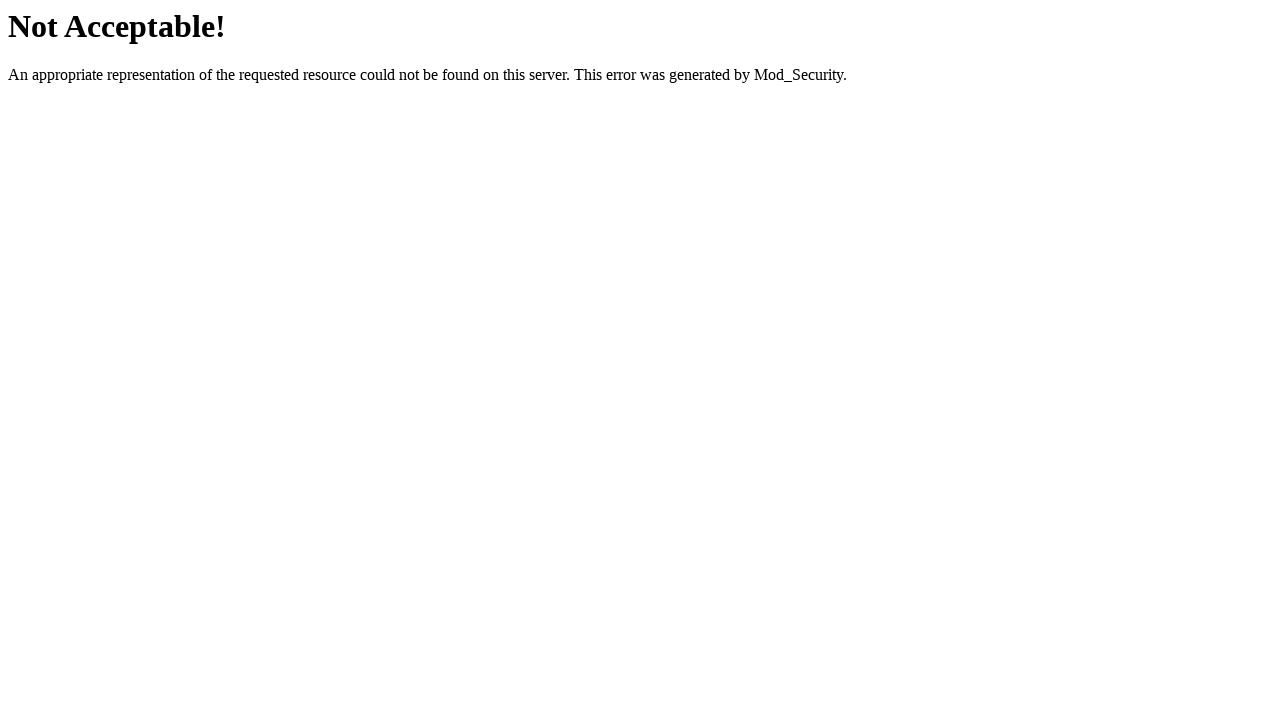

Captured screenshot of the homepage at http://www.greenstechnologys.com/
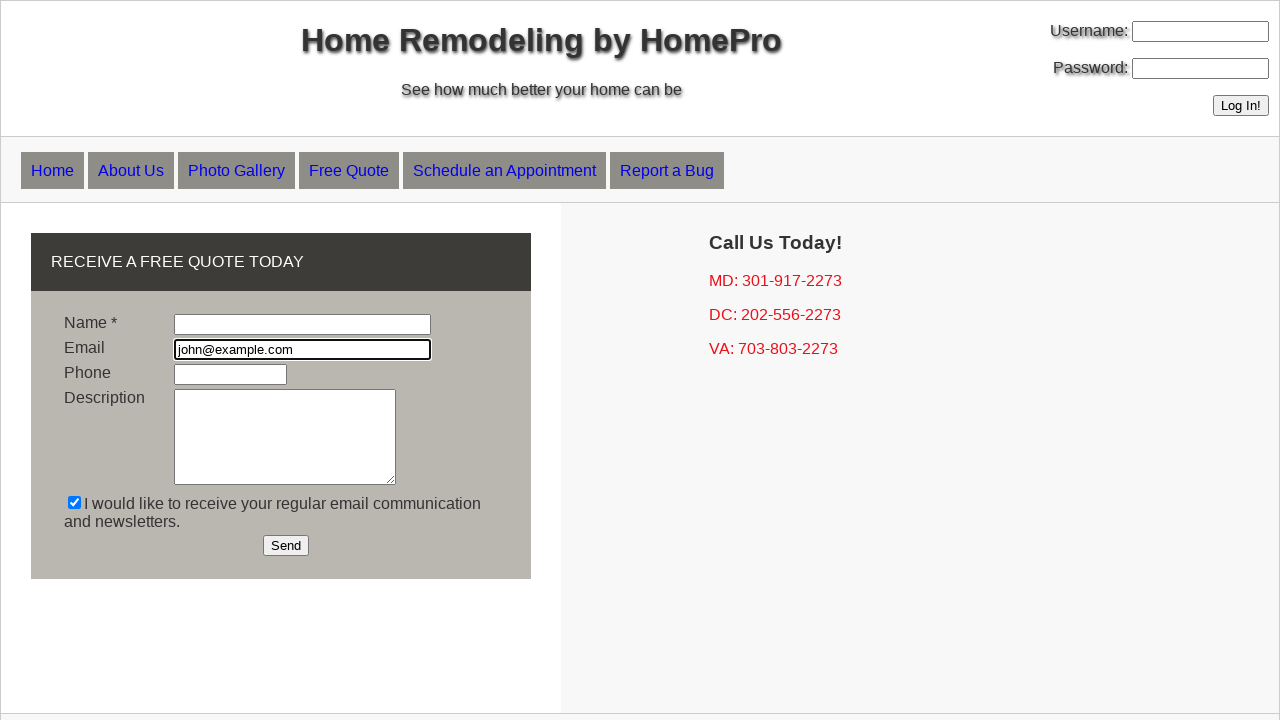

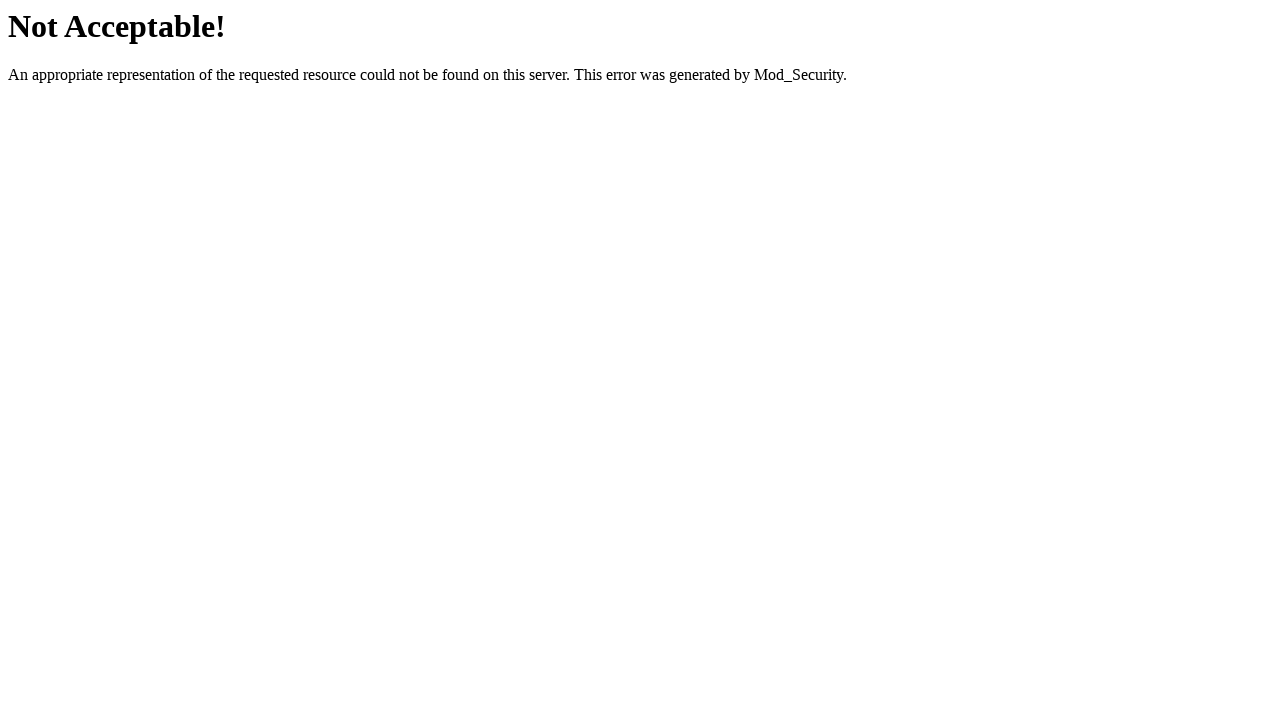